Navigates to the Selenium downloads page and scrolls down to bring the Ruby element into view

Starting URL: https://www.selenium.dev/downloads/

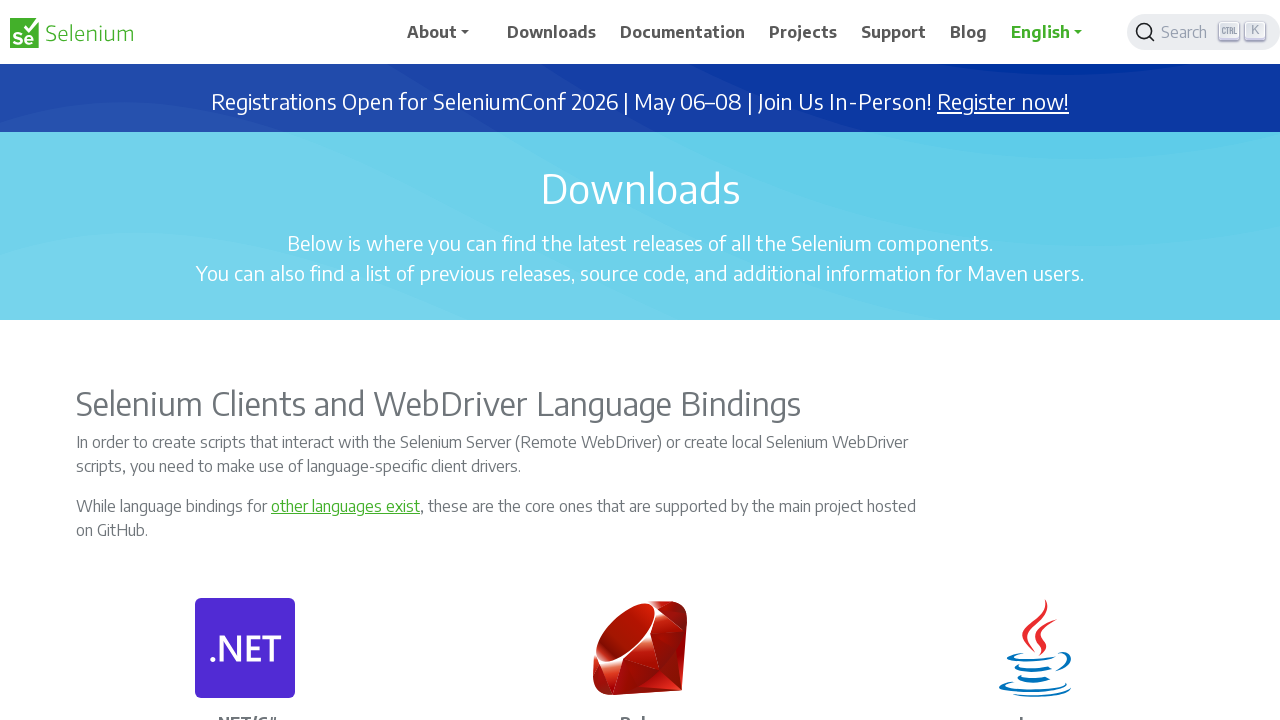

Navigated to Selenium downloads page
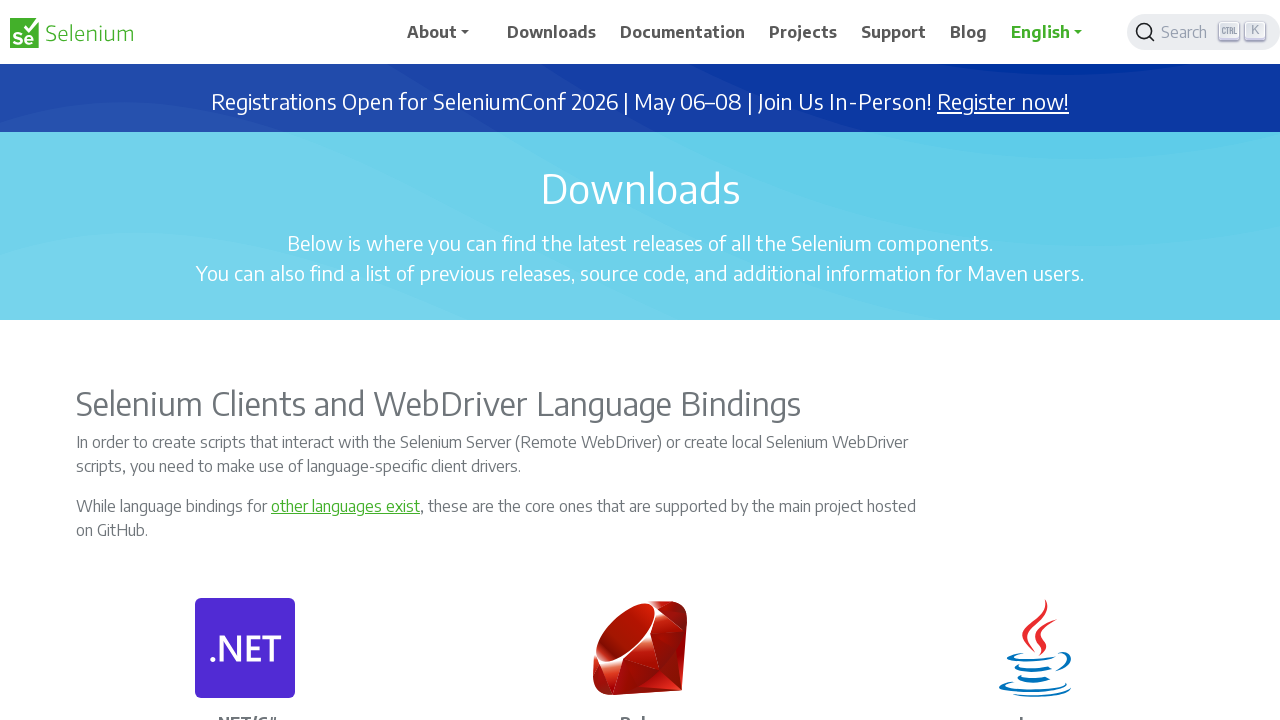

Located Ruby element on the page
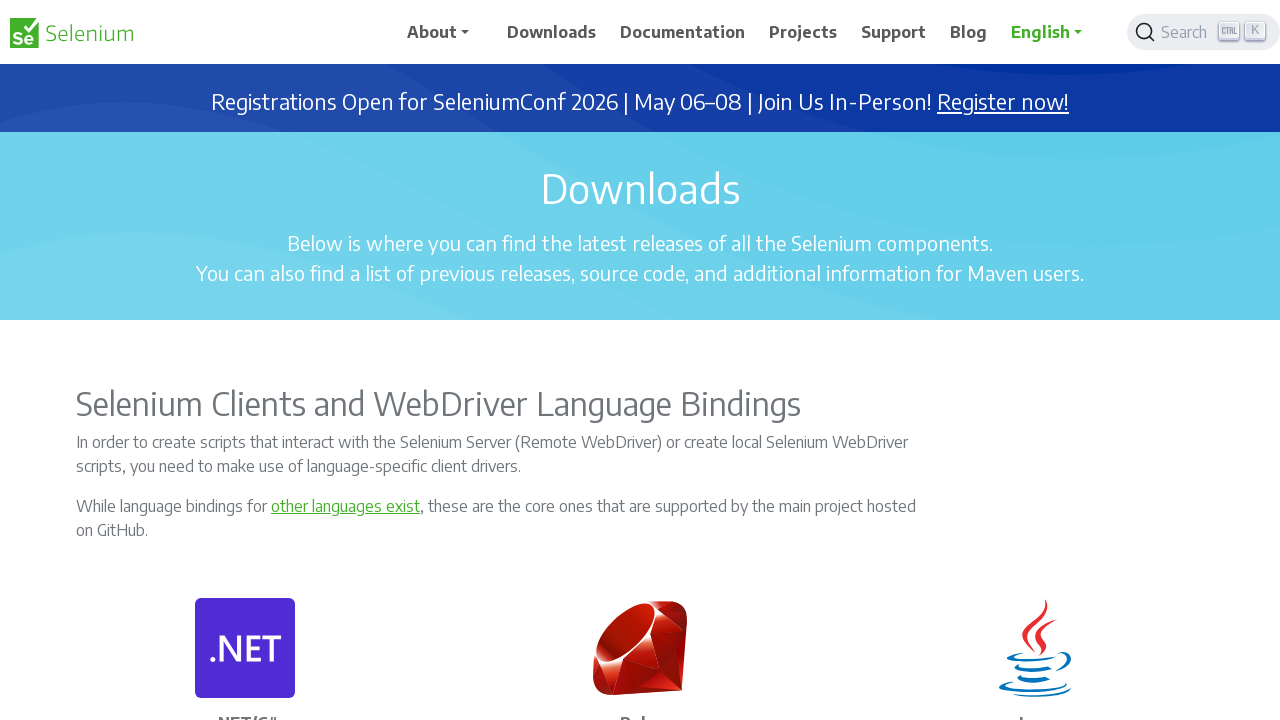

Scrolled down to bring Ruby element into view
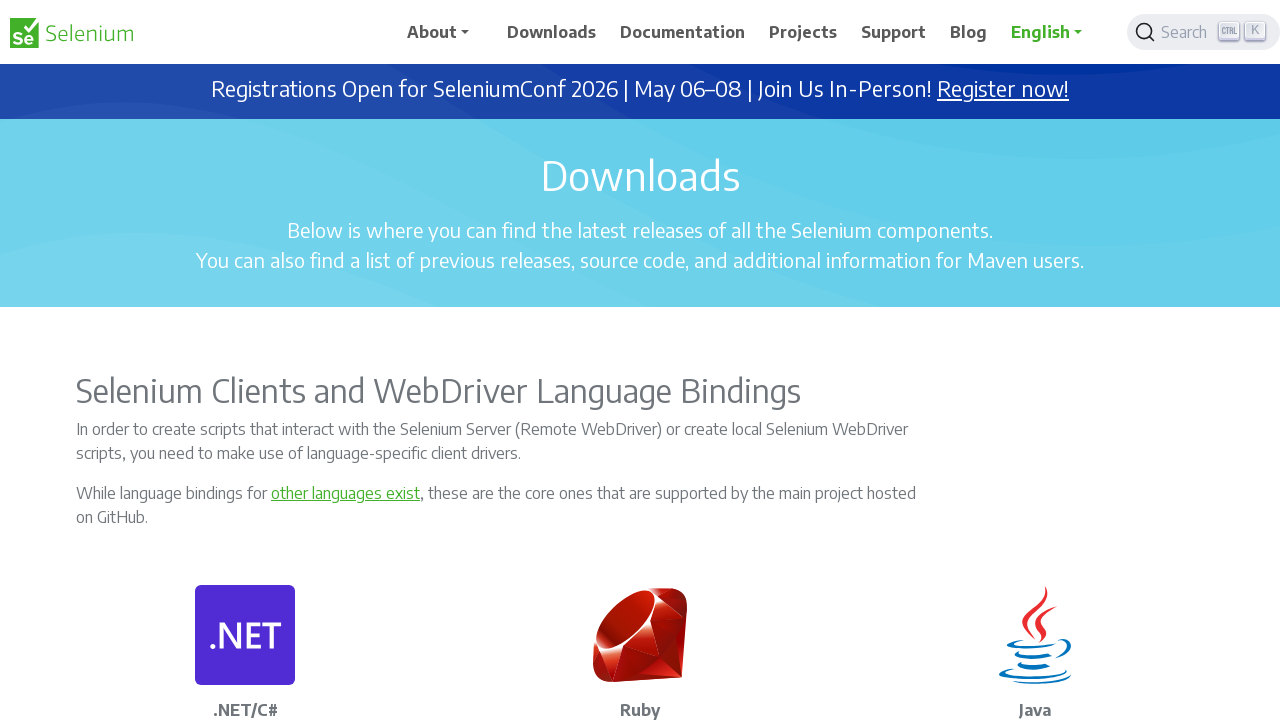

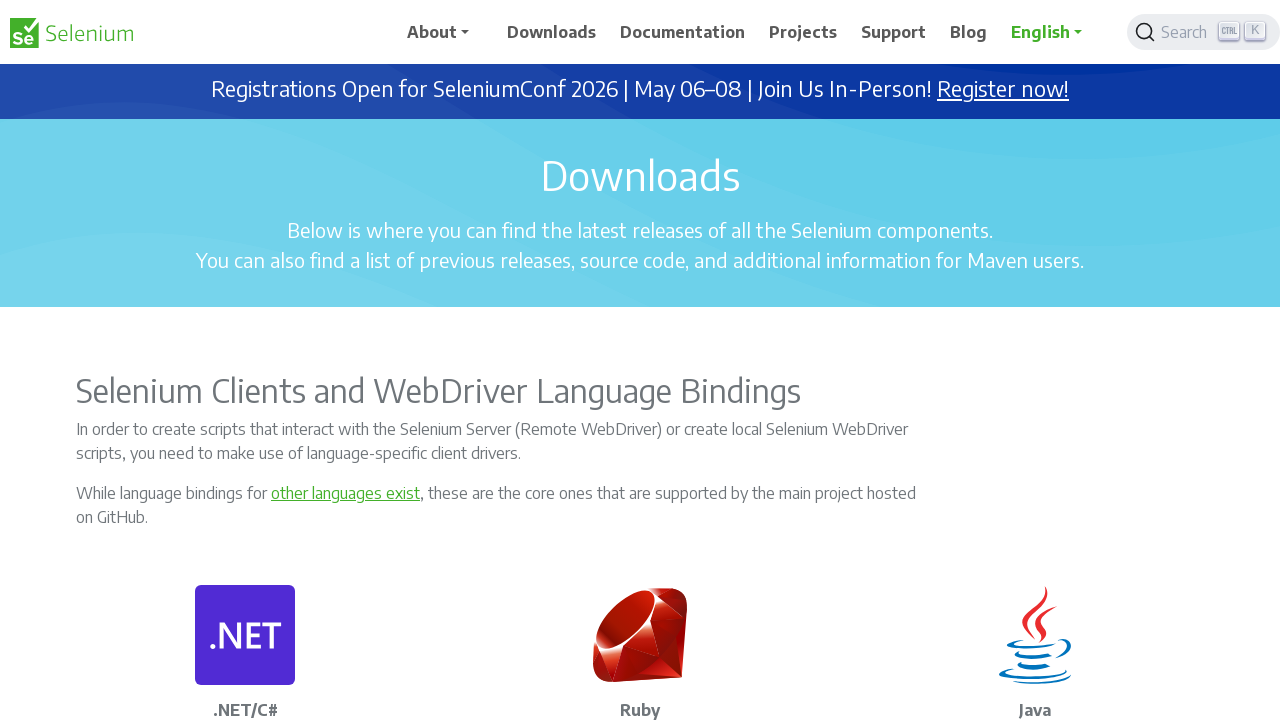